Tests table interaction by locating a table element and reading data from specific rows and columns

Starting URL: http://qaclickacademy.com/practice.php

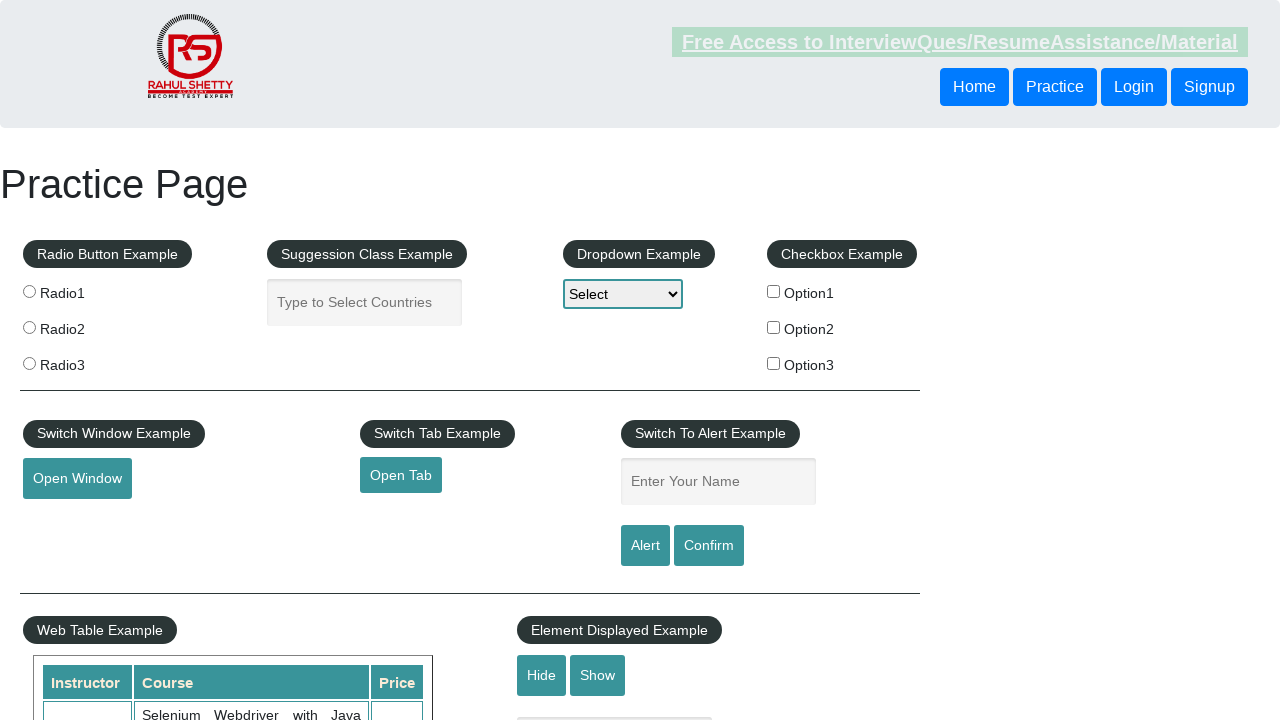

Waited for product table to load
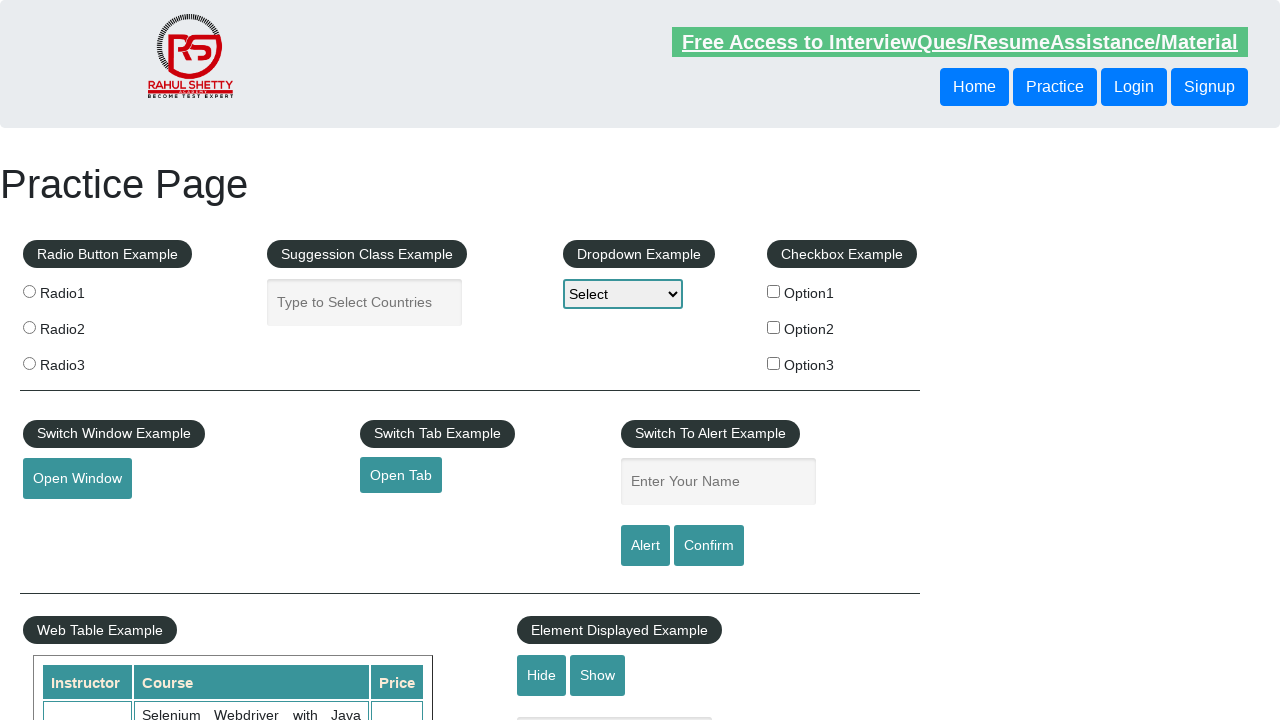

Retrieved row count: 21 rows found in table
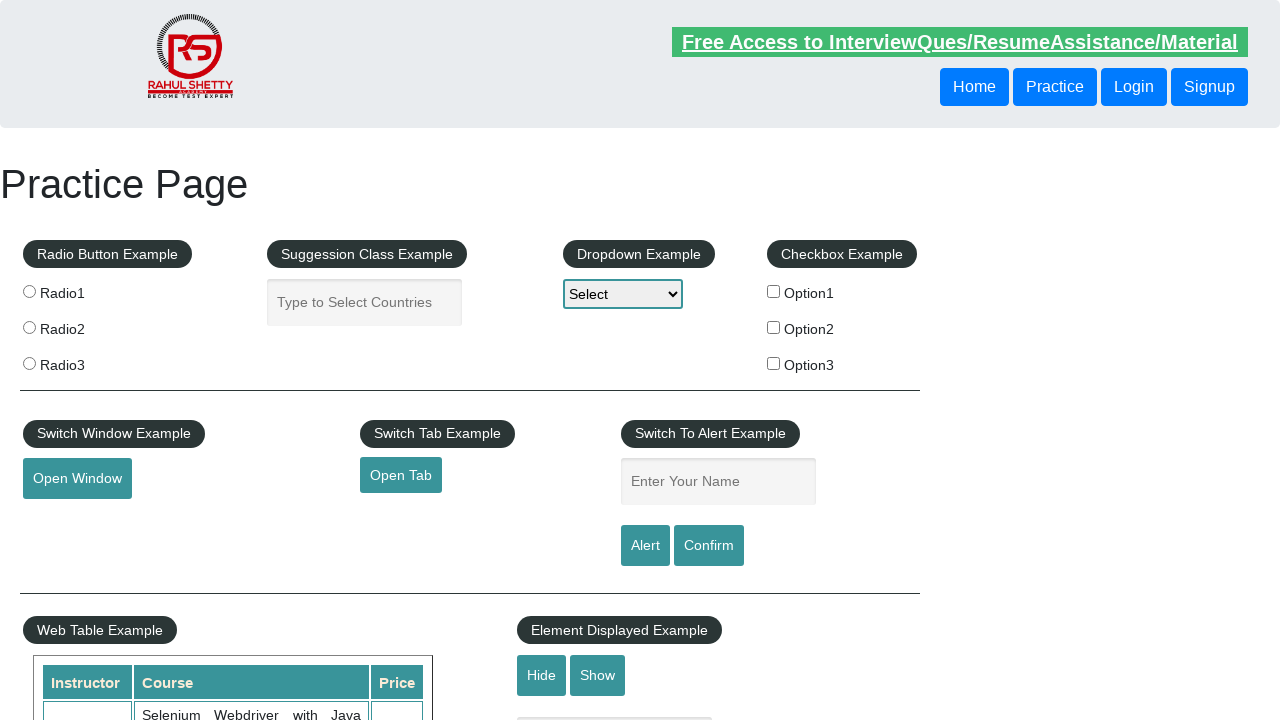

Retrieved column count: 3 columns found in header
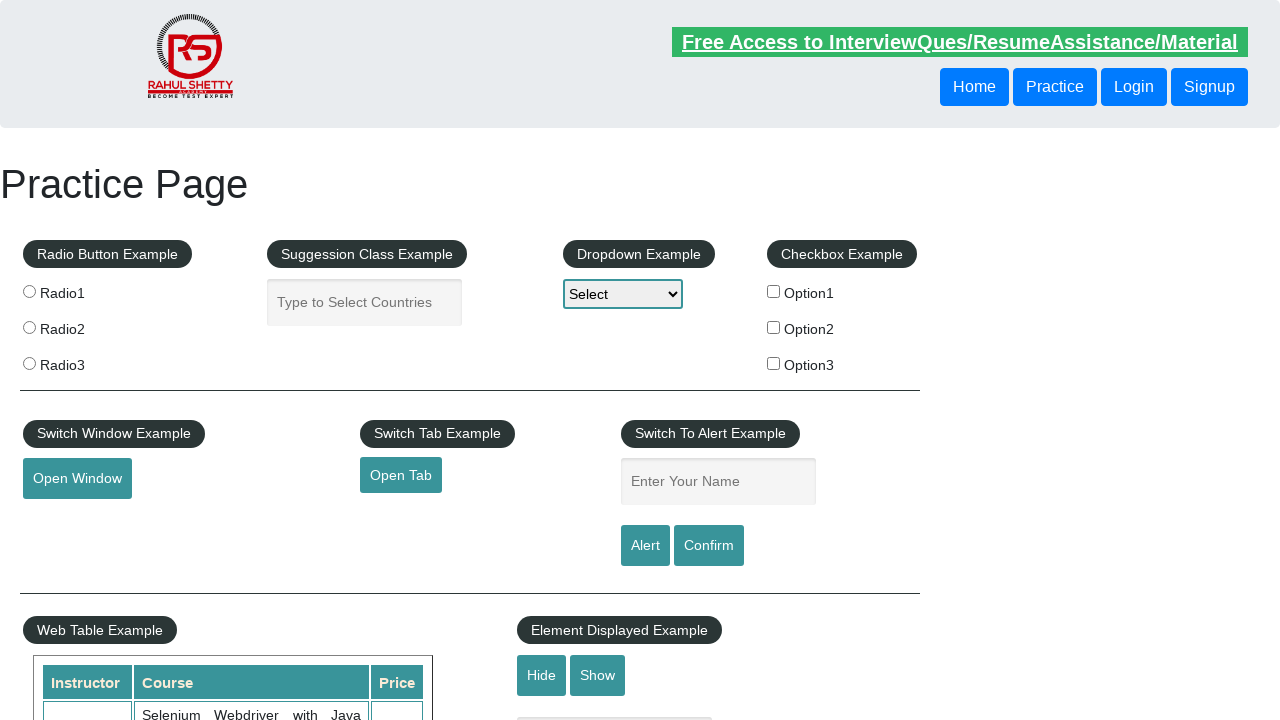

Located second data row in table
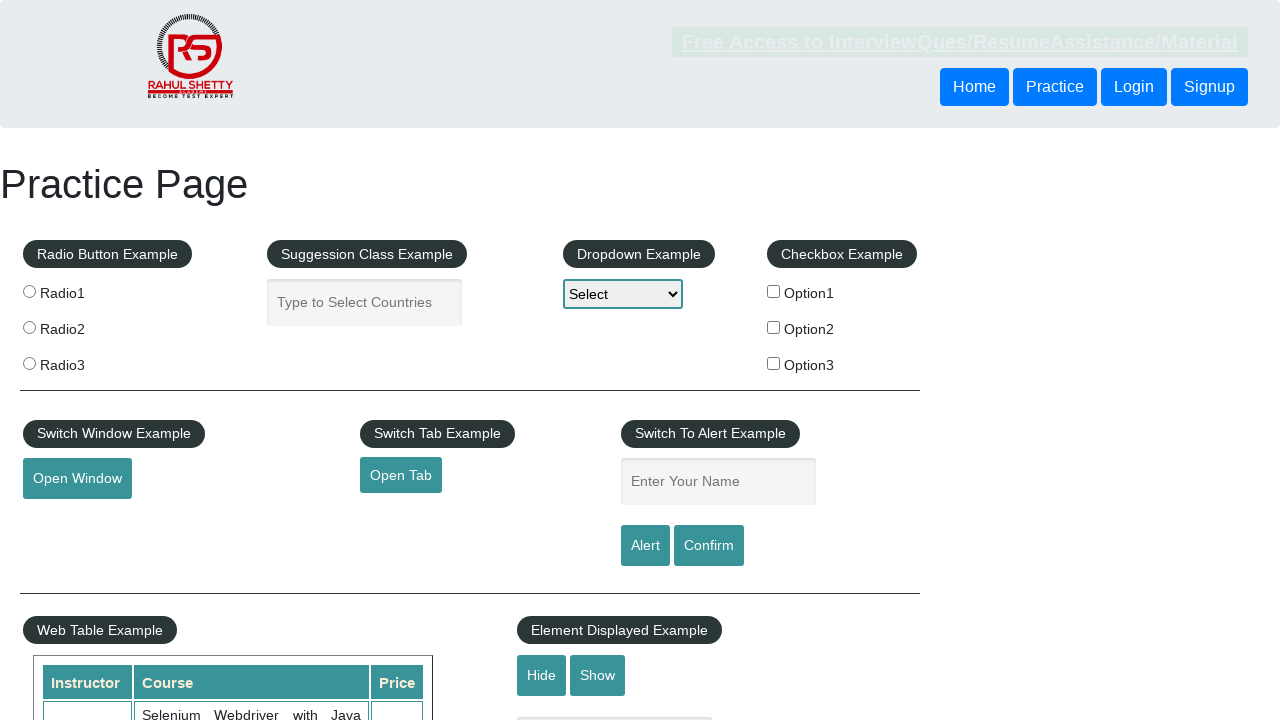

Read data from column 0 of second row: Rahul Shetty
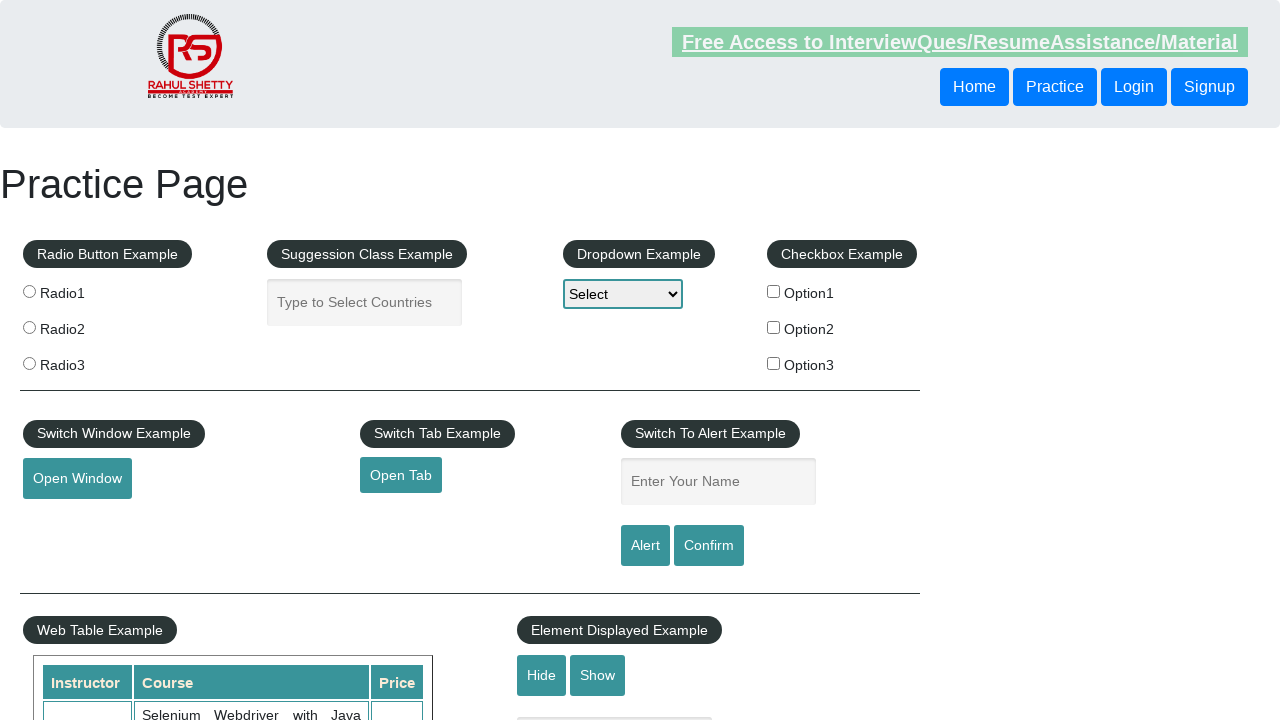

Read data from column 1 of second row: Learn SQL in Practical + Database Testing from Scratch
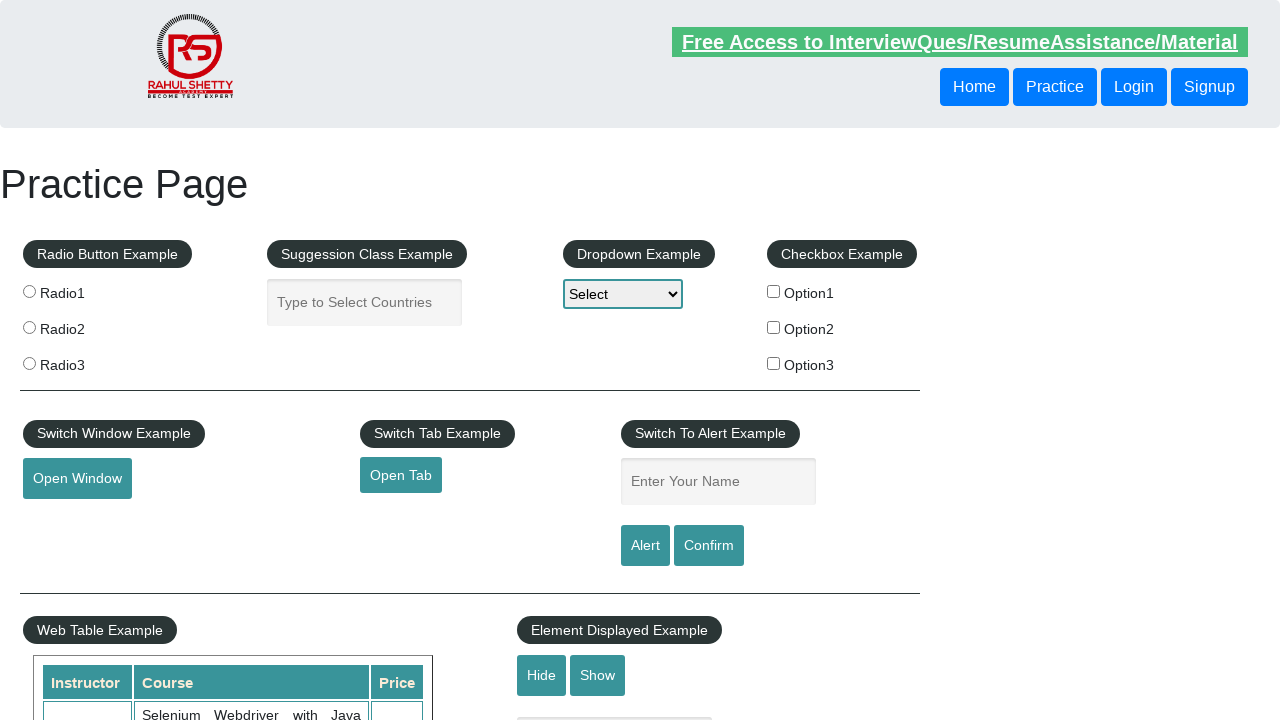

Read data from column 2 of second row: 25
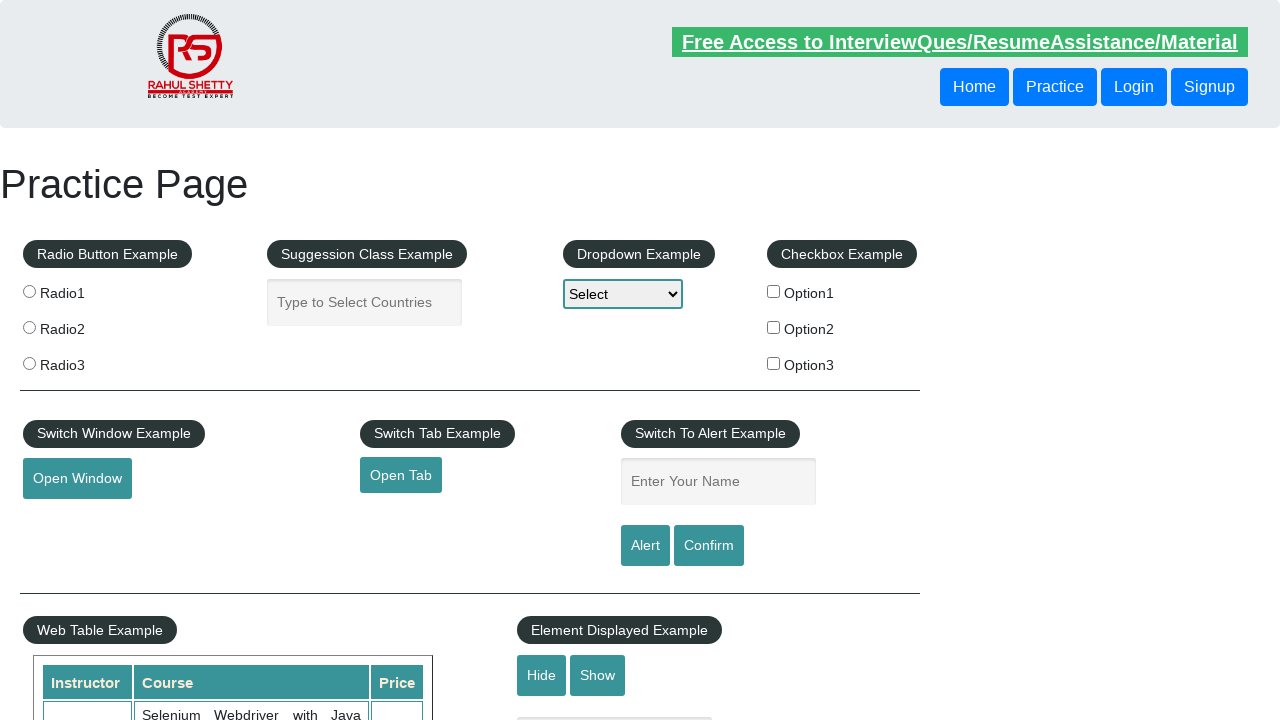

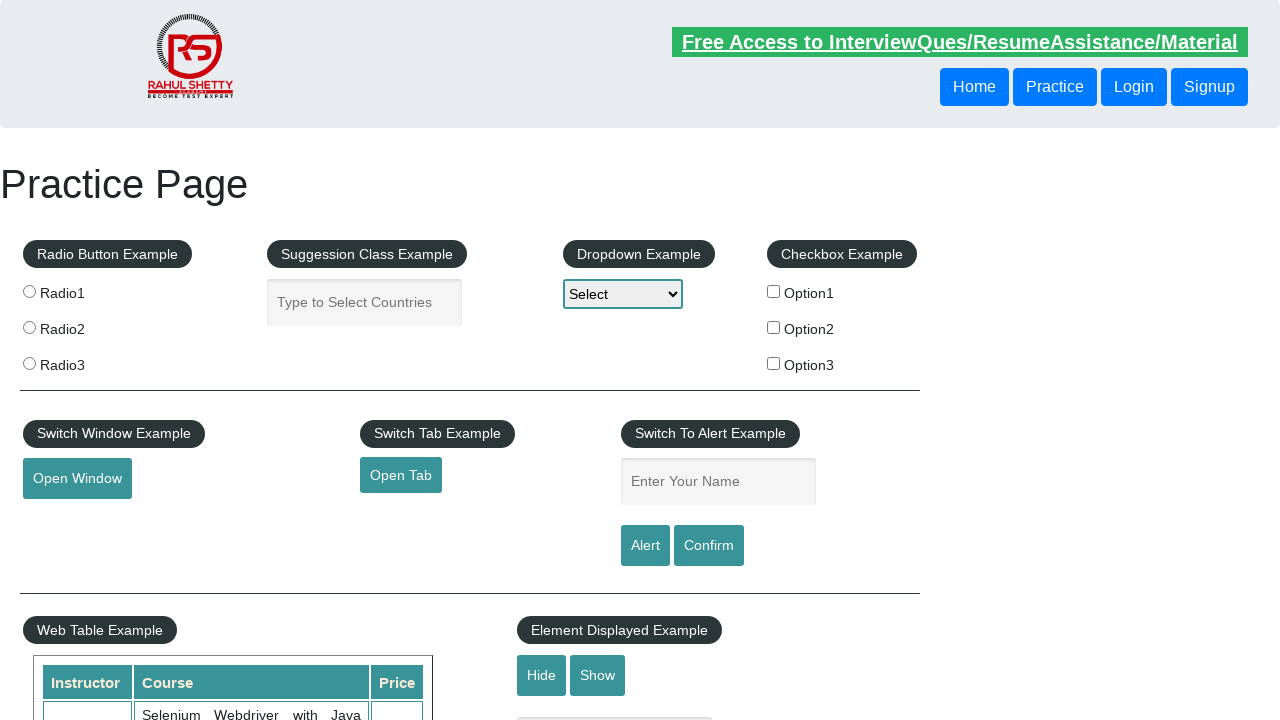